Tests the Playwright documentation site by clicking the "Get started" link and verifying navigation to the intro page.

Starting URL: https://playwright.dev/

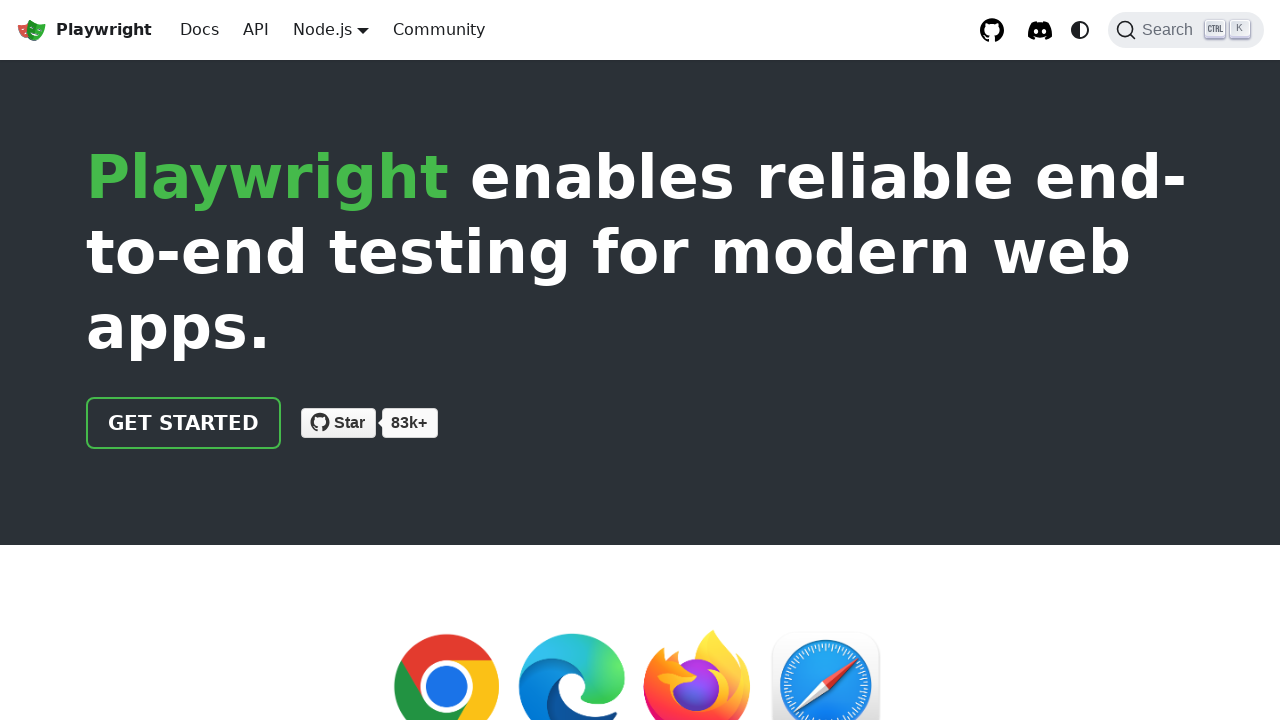

Clicked the 'Get started' link at (184, 423) on internal:role=link[name="Get started"i]
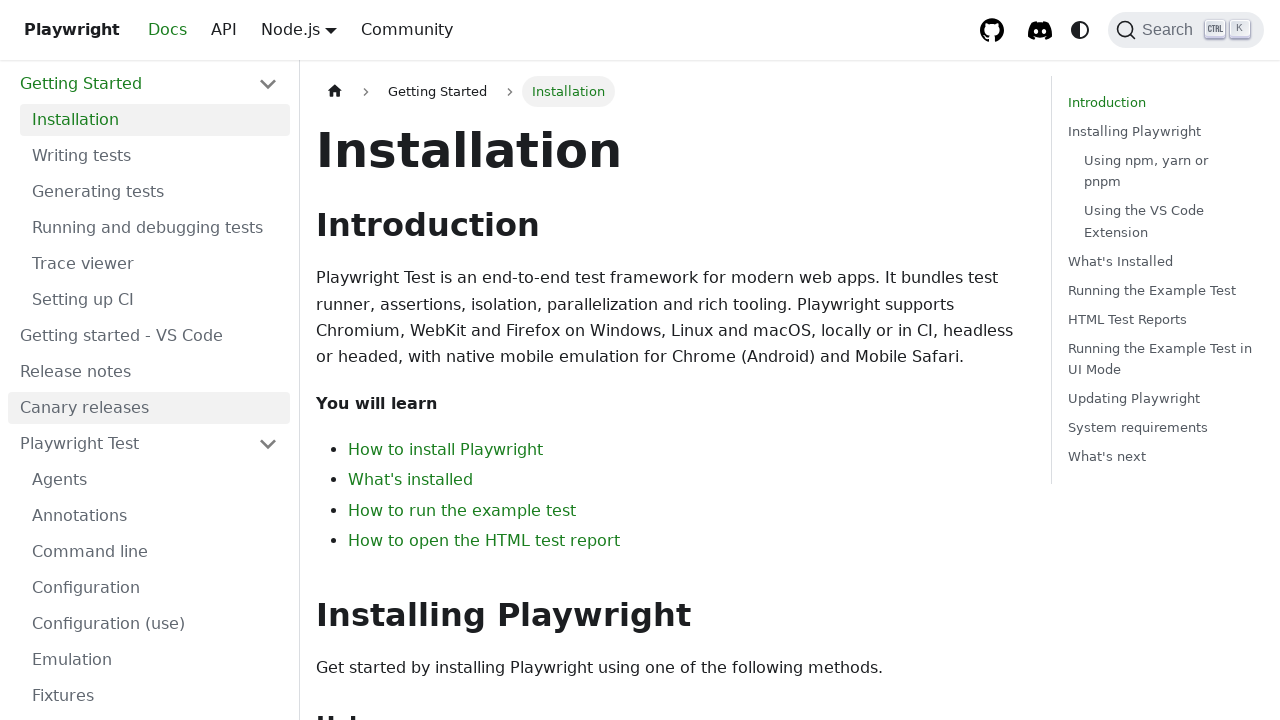

Navigation to intro page completed
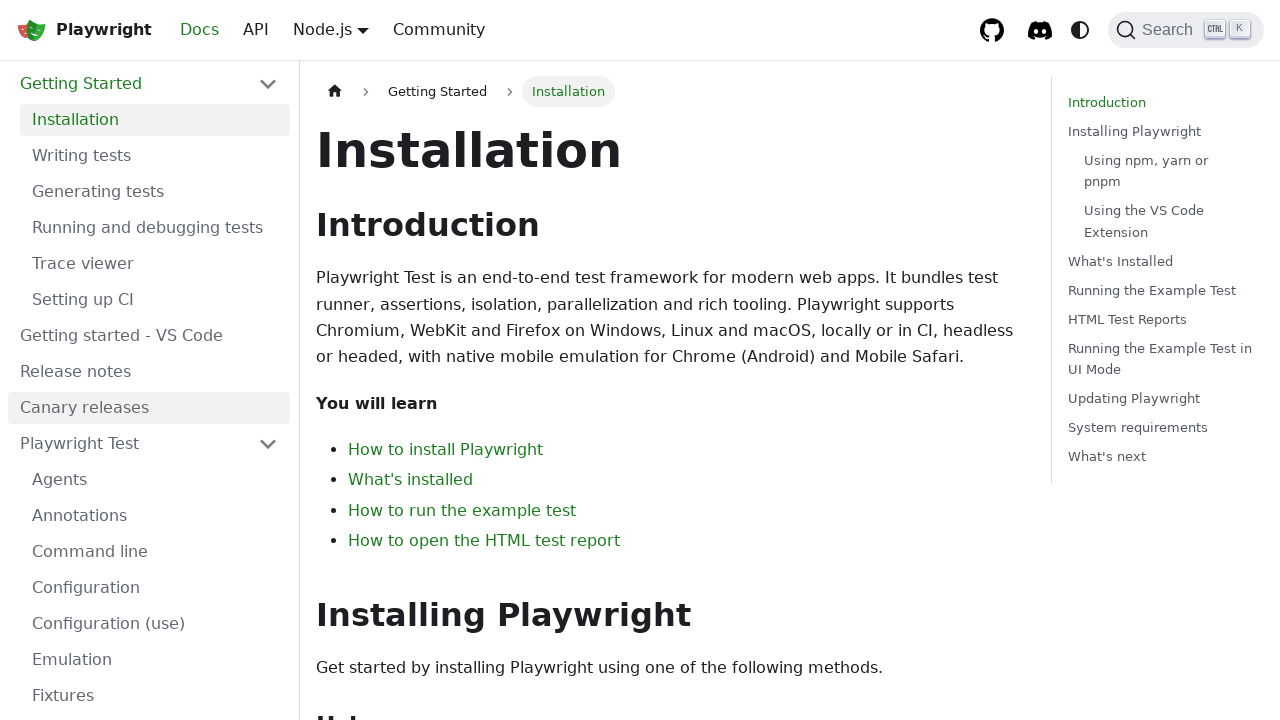

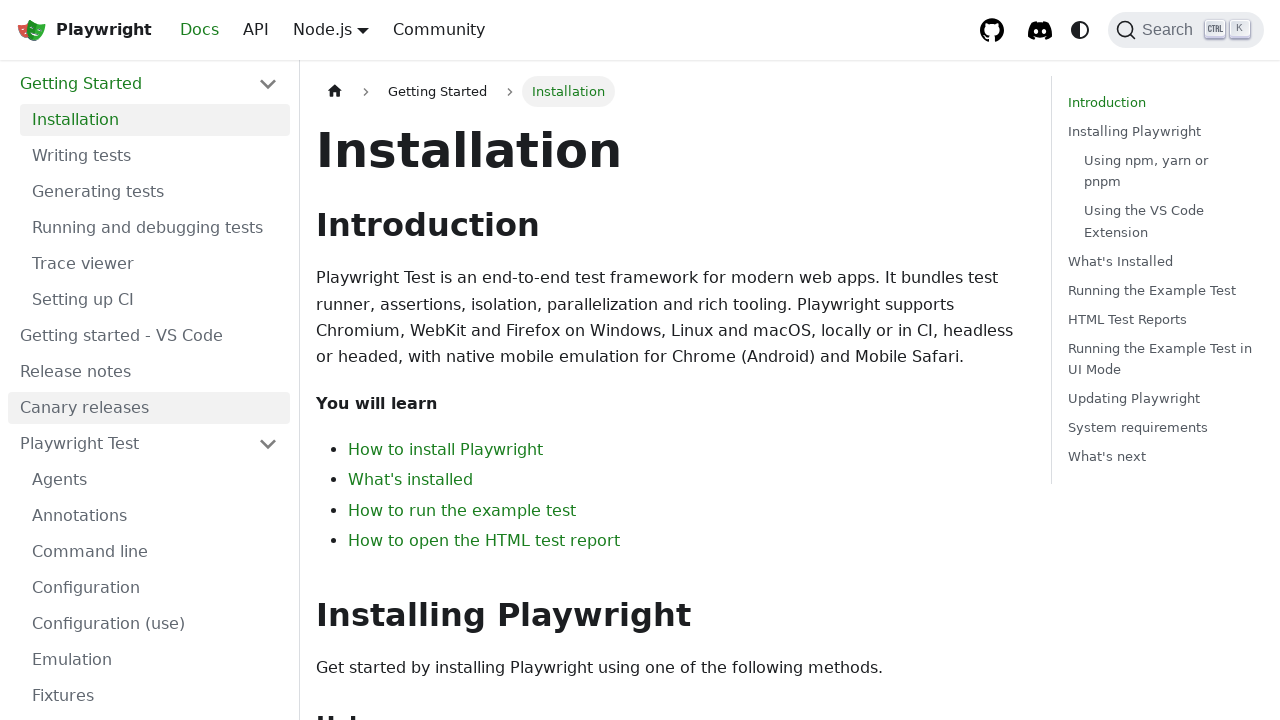